Tests signup form interaction by clicking signup button, filling first name and email fields, then canceling the form

Starting URL: https://thinking-tester-contact-list.herokuapp.com/

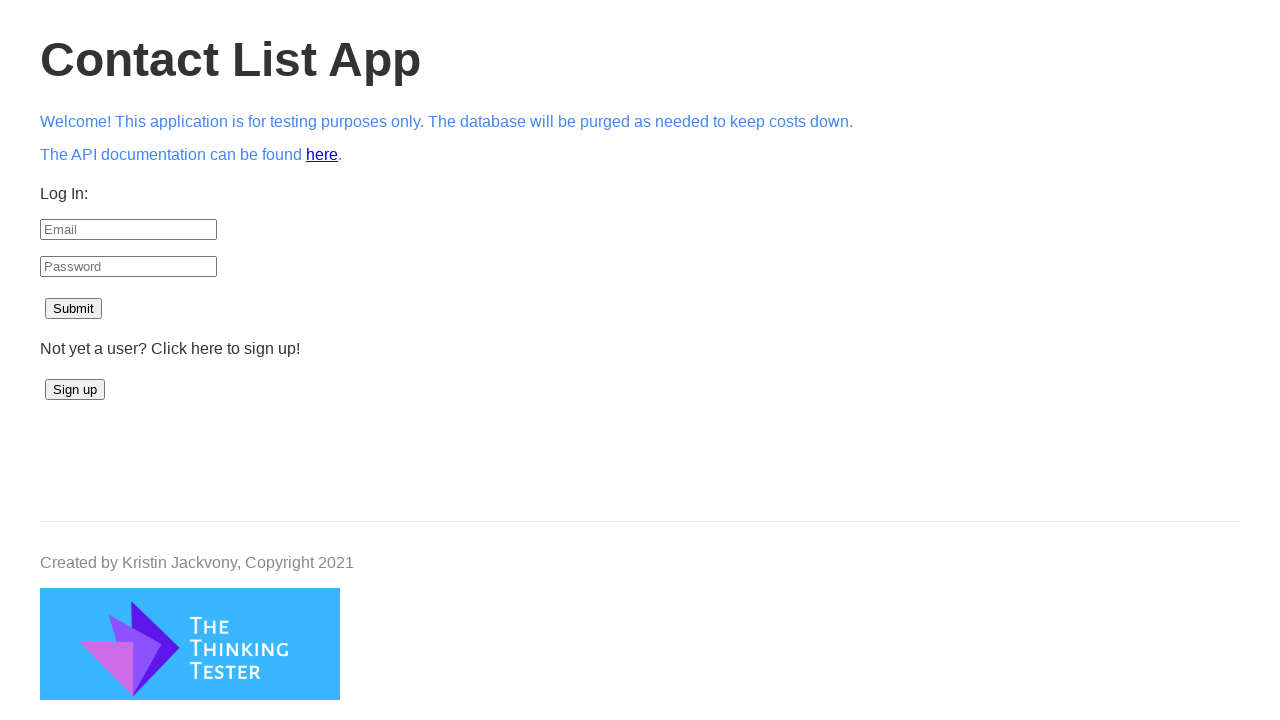

Clicked signup button at (75, 390) on #signup
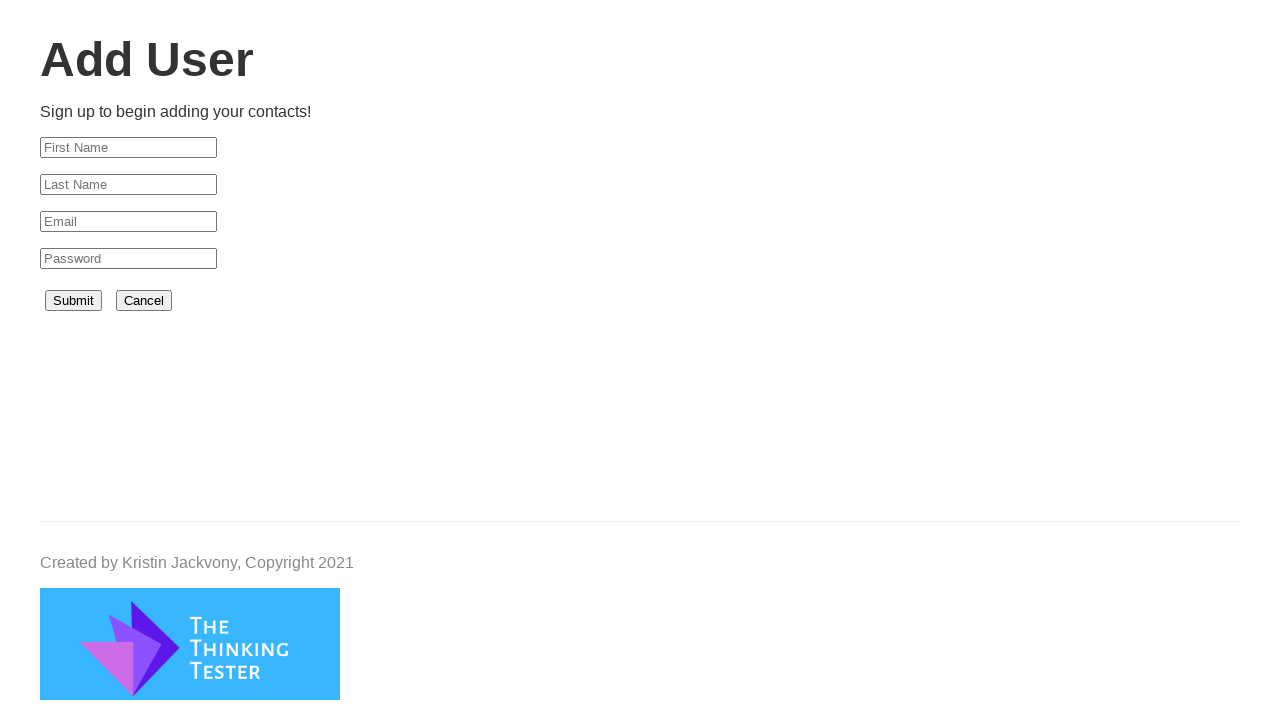

Filled first name field with 'Testing' on #firstName
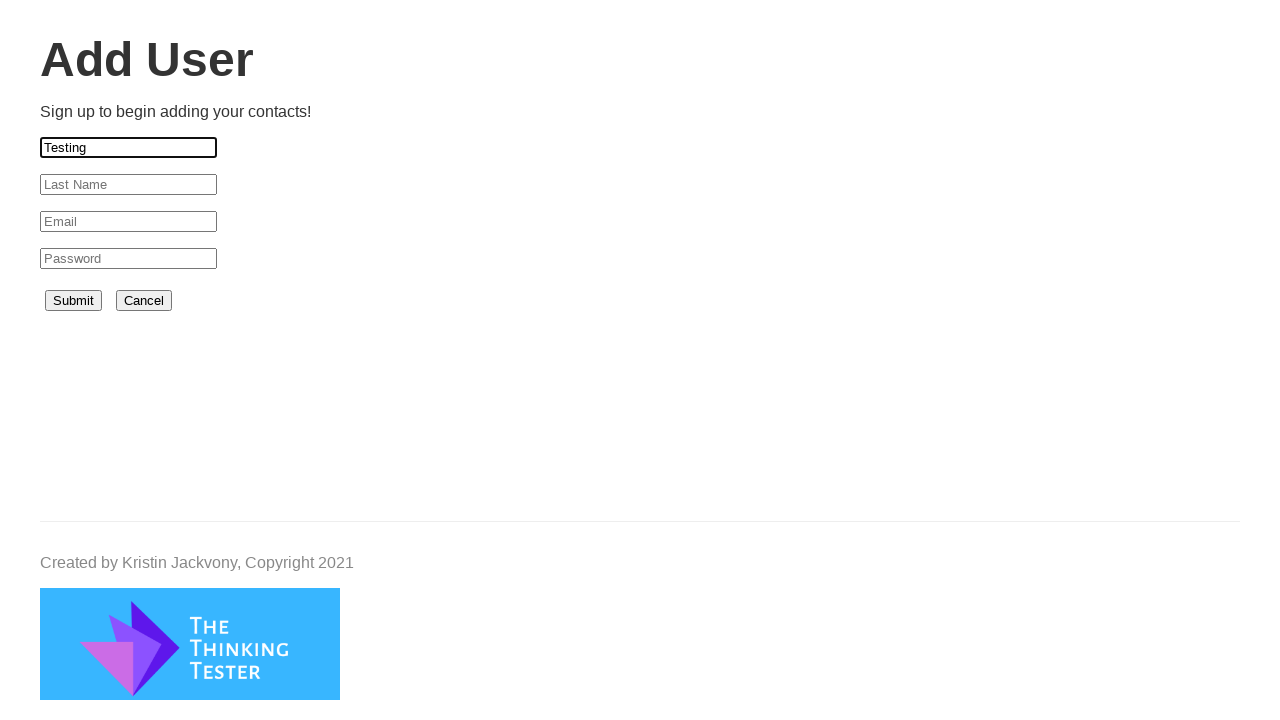

Filled email field with 'Testing@gmail.com' on #email
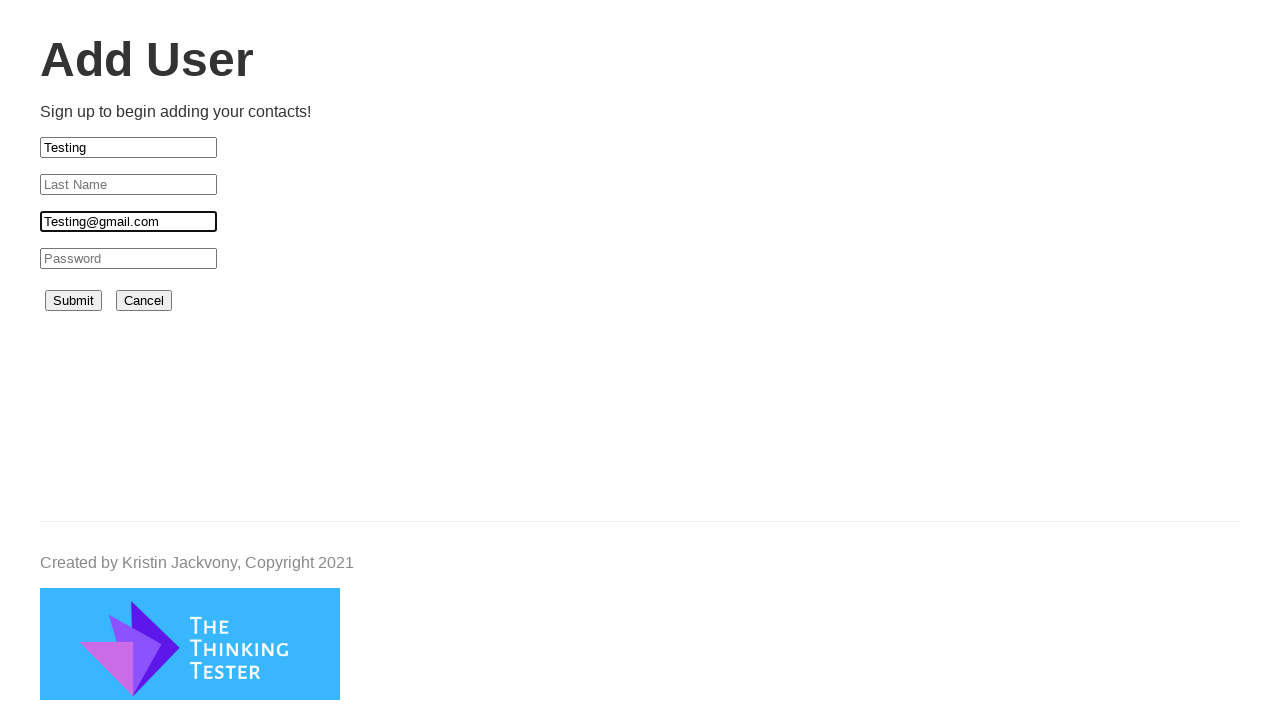

Clicked cancel button to close signup form at (144, 301) on #cancel
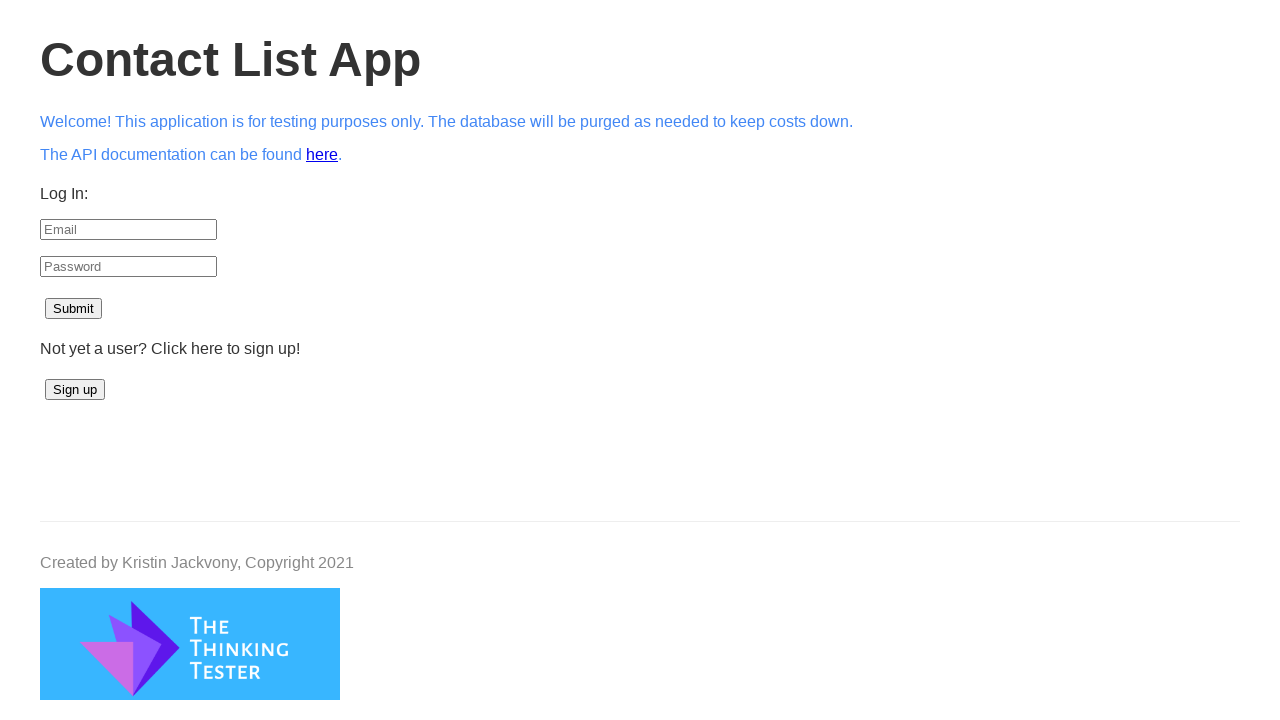

Waited for navigation back to main page
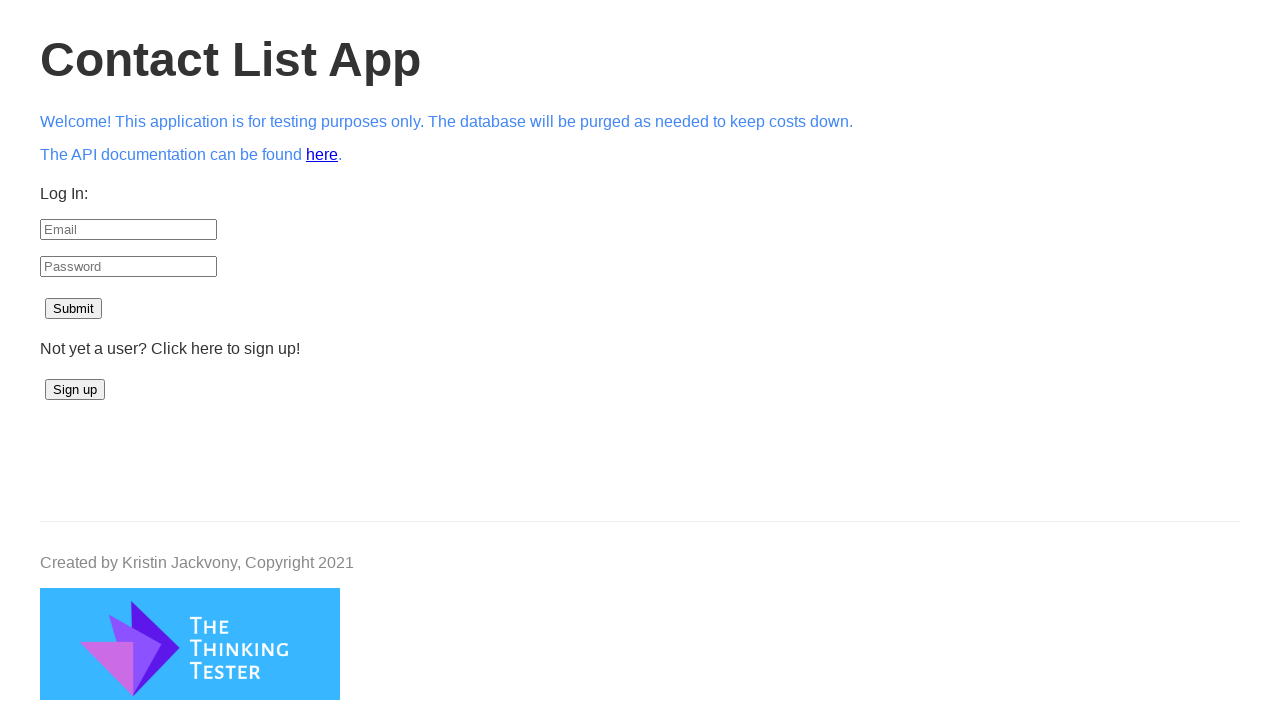

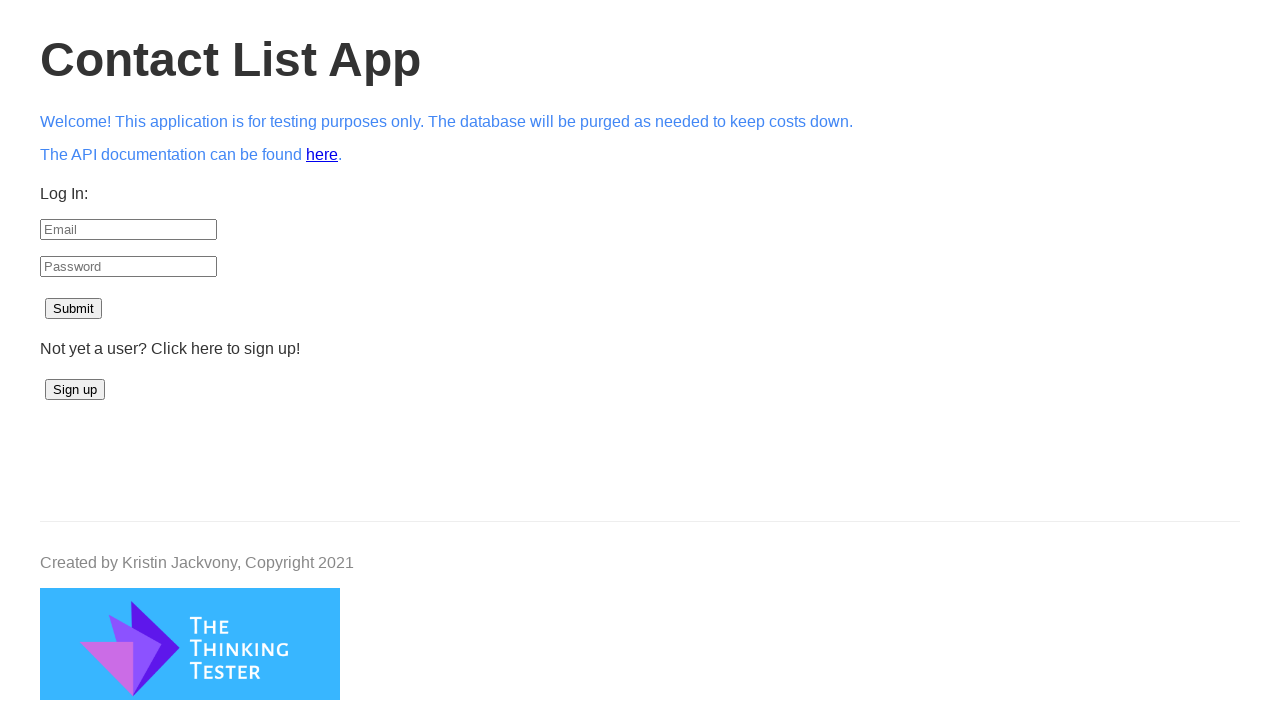